Tests navigation through Mars hemisphere image gallery by clicking on each hemisphere thumbnail, viewing the detail page, and navigating back to the main listing

Starting URL: https://data-class-mars-hemispheres.s3.amazonaws.com/Mars_Hemispheres/index.html

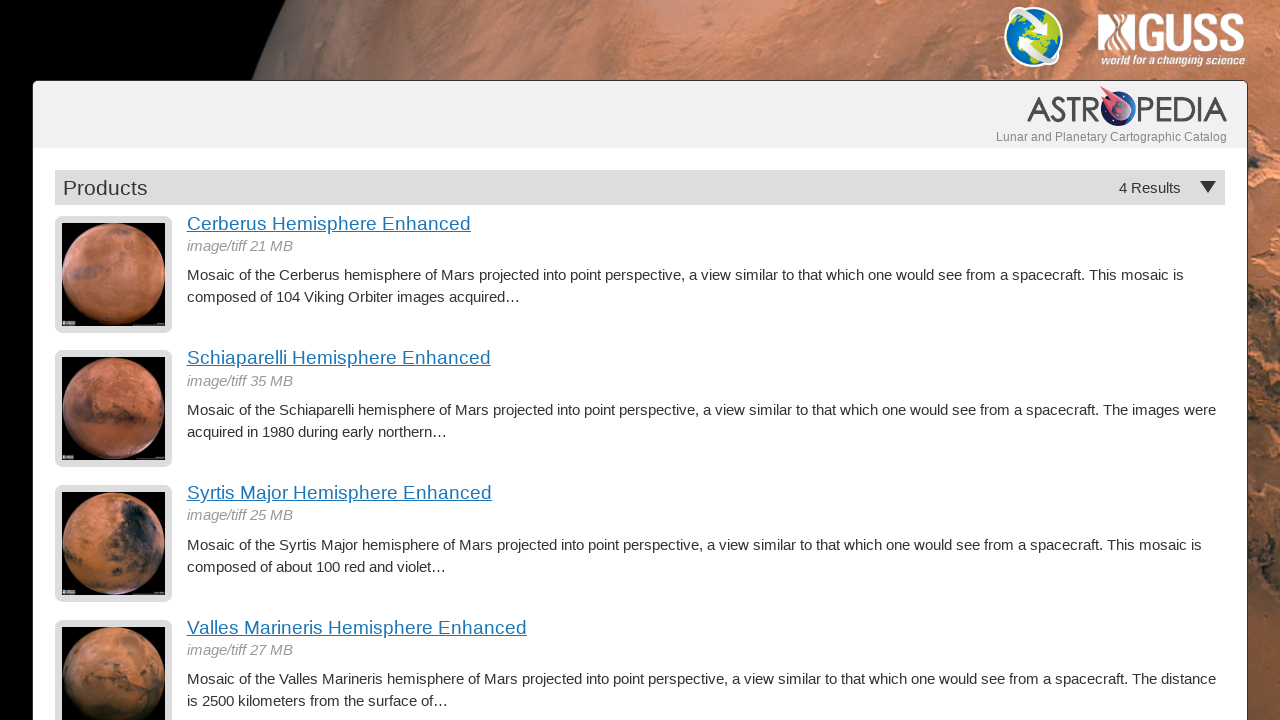

Waited for hemisphere images to load
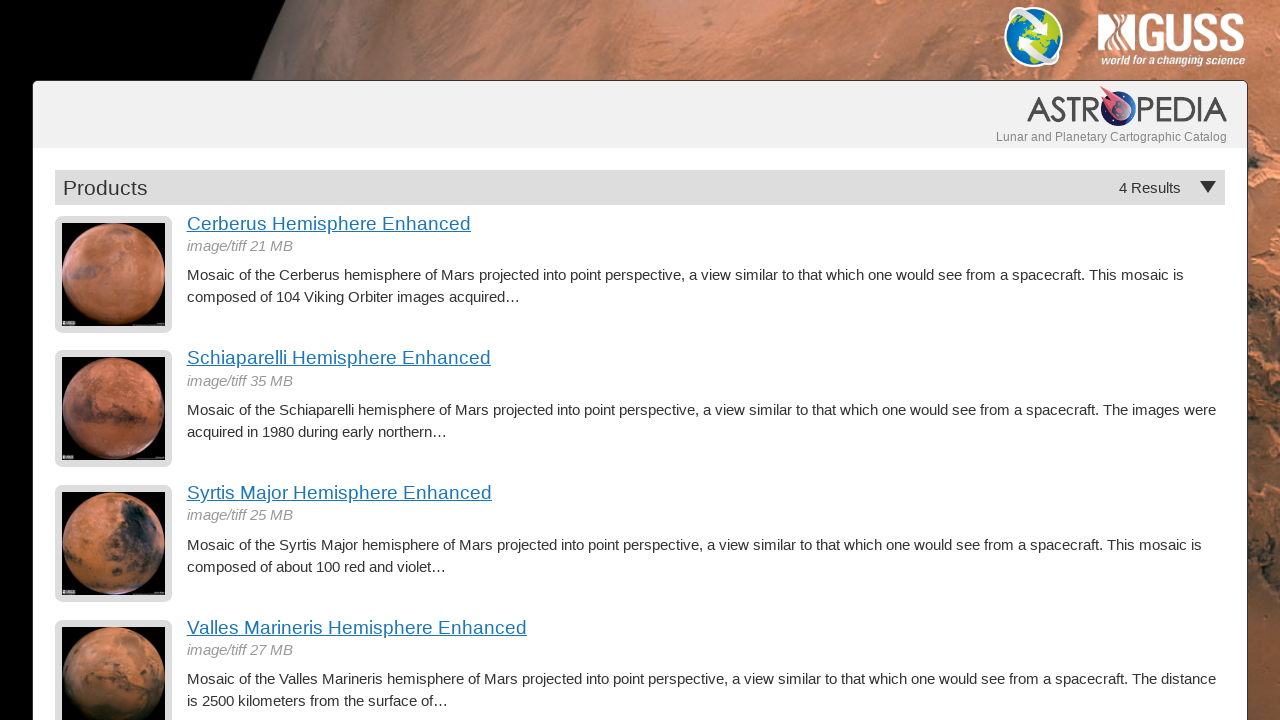

Found 4 hemisphere images on main gallery page
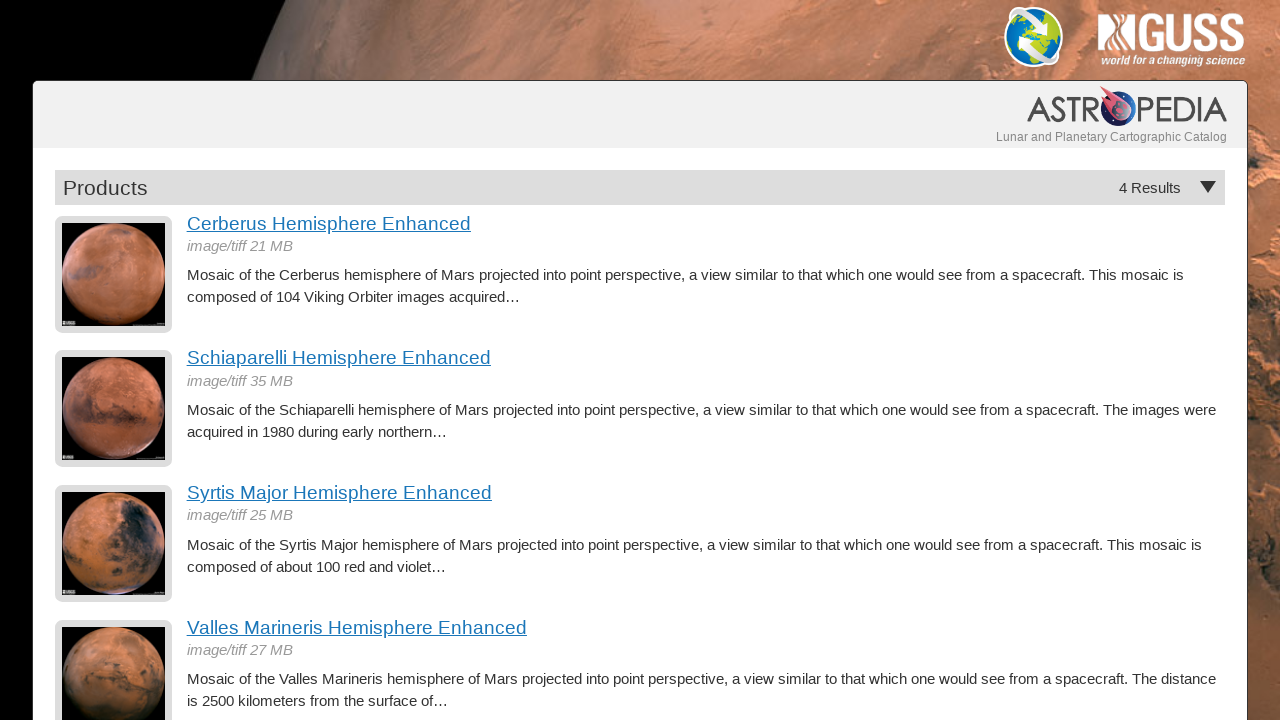

Clicked on hemisphere 1 thumbnail image at (114, 274) on a.product-item img >> nth=0
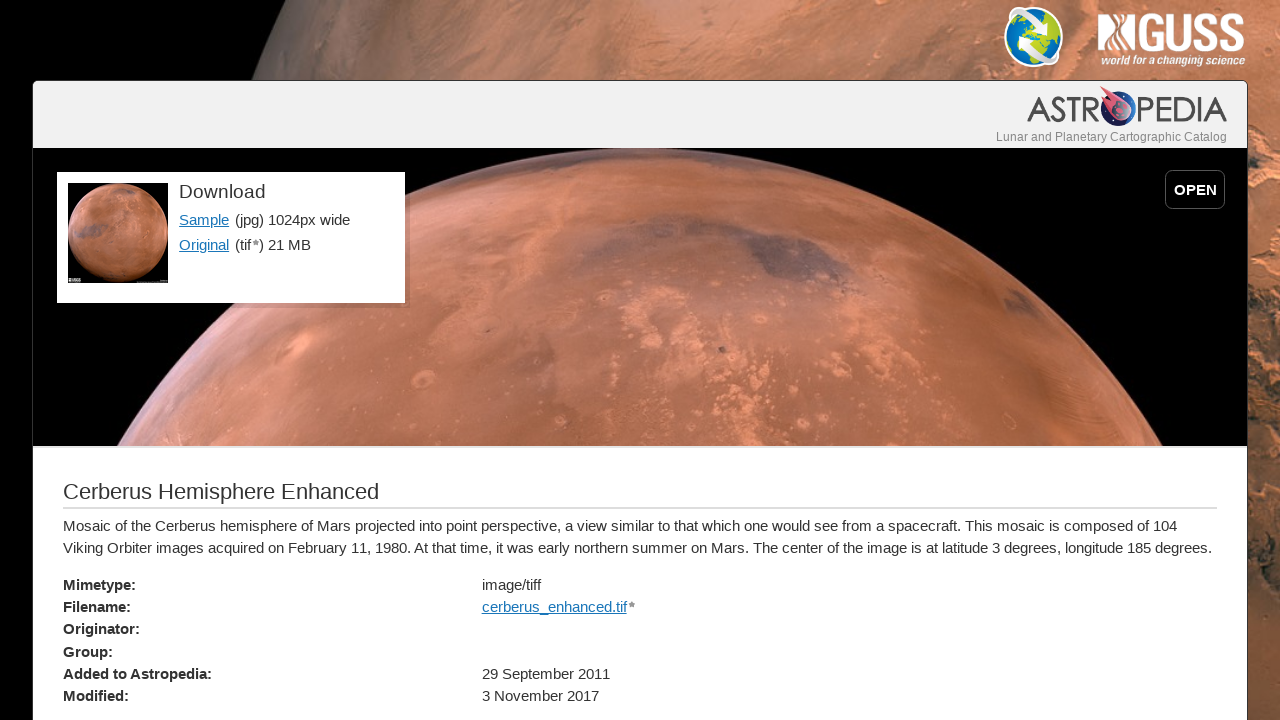

Hemisphere 1 detail page loaded with title
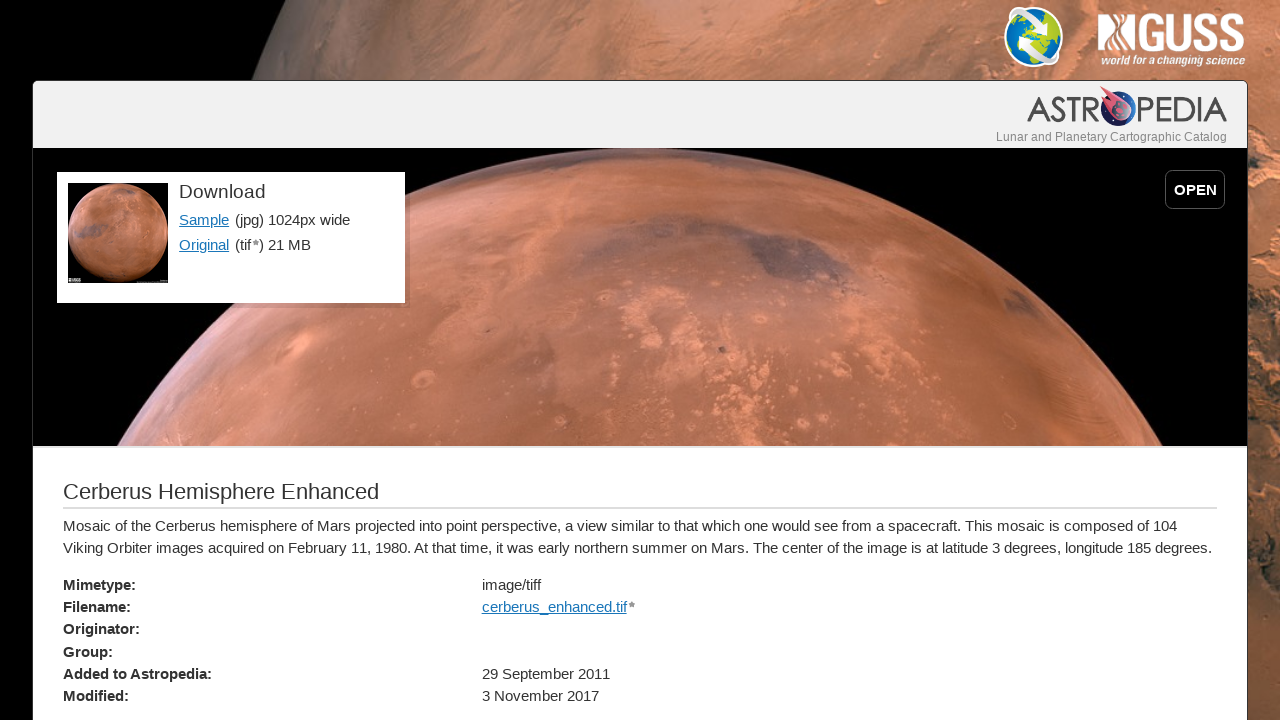

Sample link visible on hemisphere 1 detail page
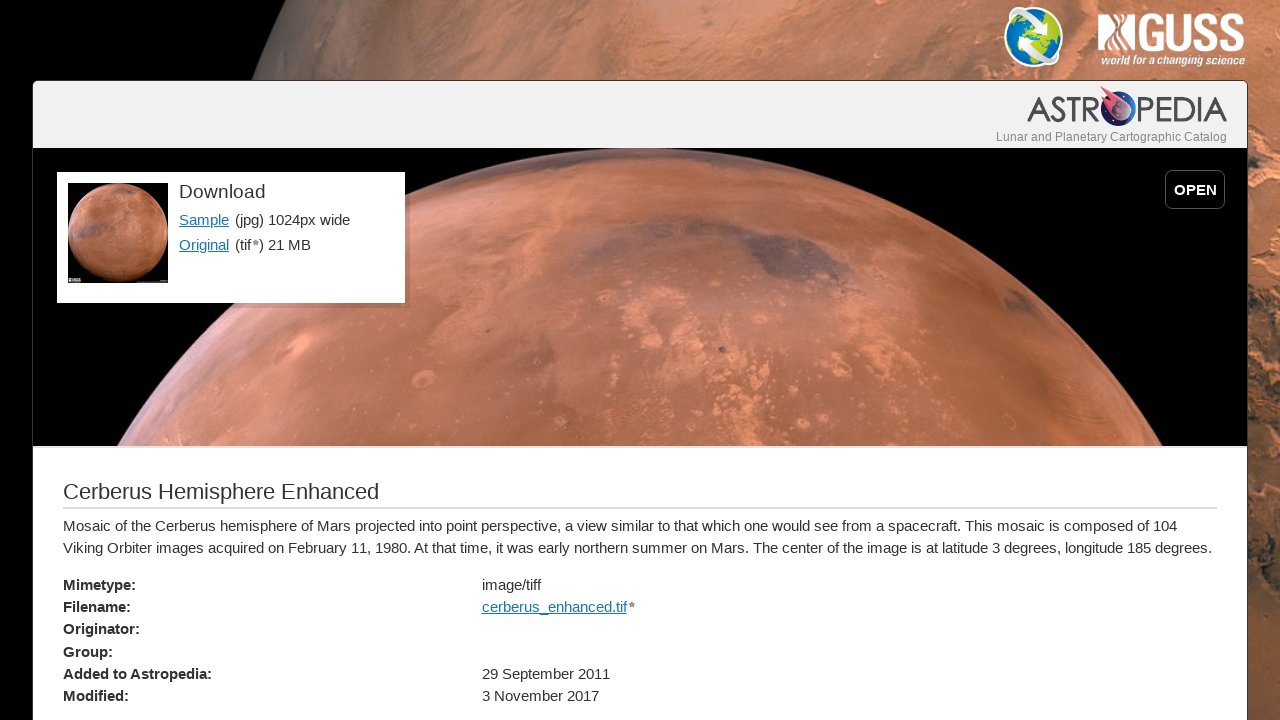

Navigated back to main gallery page from hemisphere 1
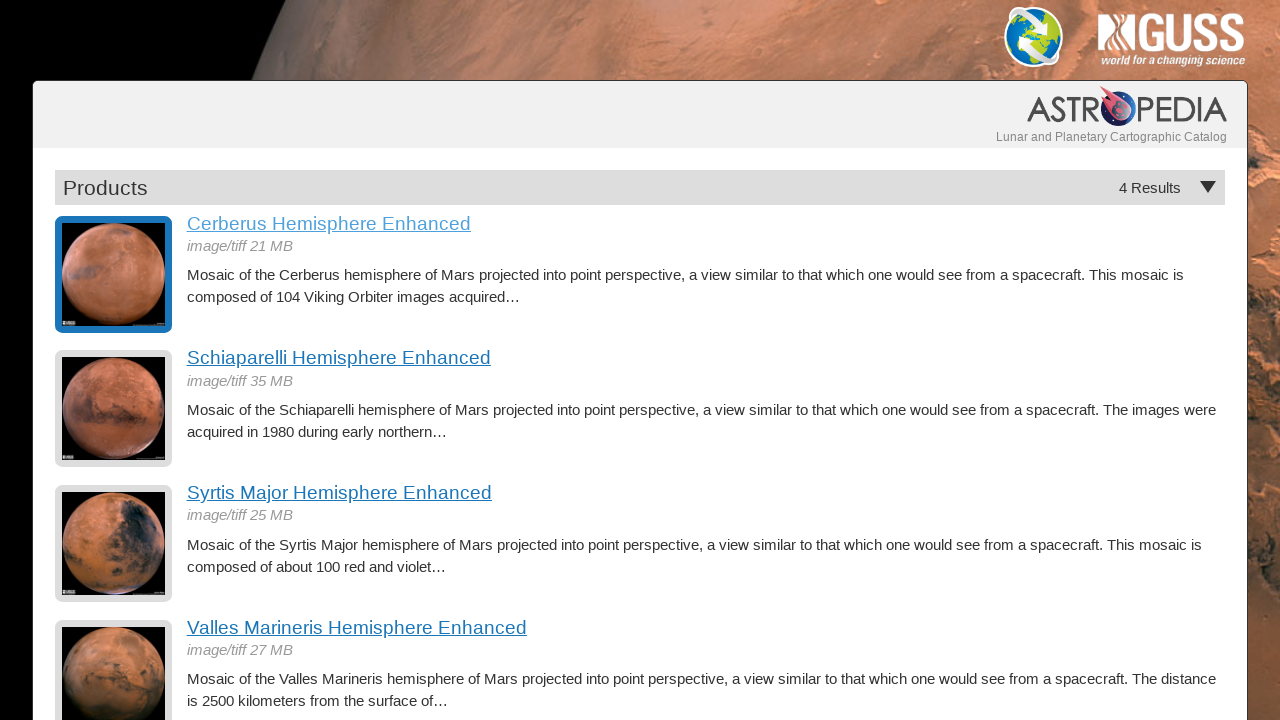

Main gallery page images reloaded and ready for next hemisphere
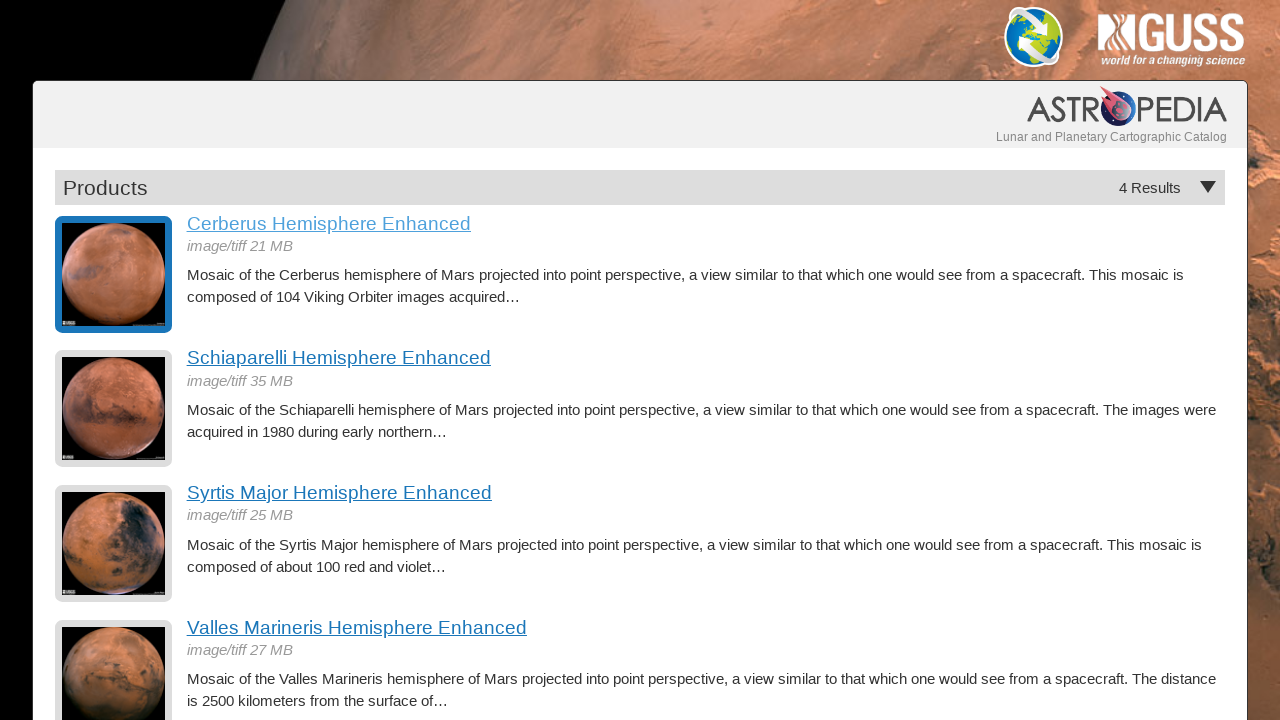

Clicked on hemisphere 2 thumbnail image at (114, 409) on a.product-item img >> nth=1
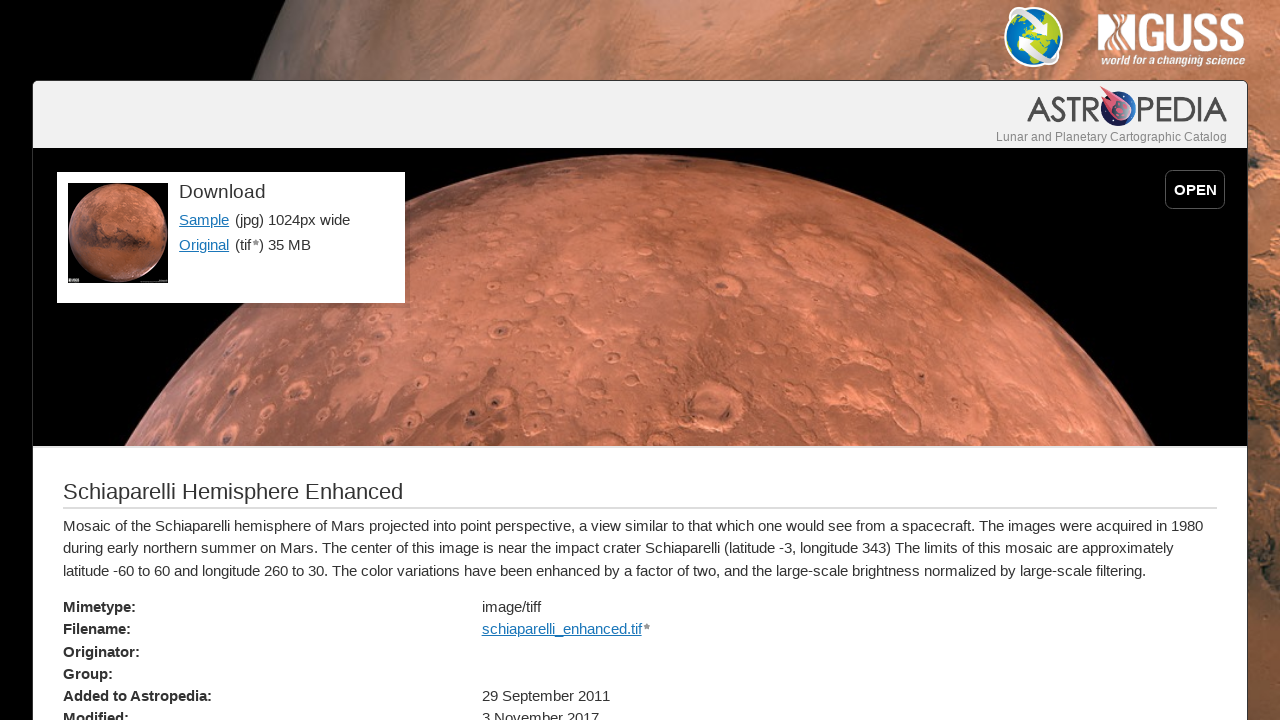

Hemisphere 2 detail page loaded with title
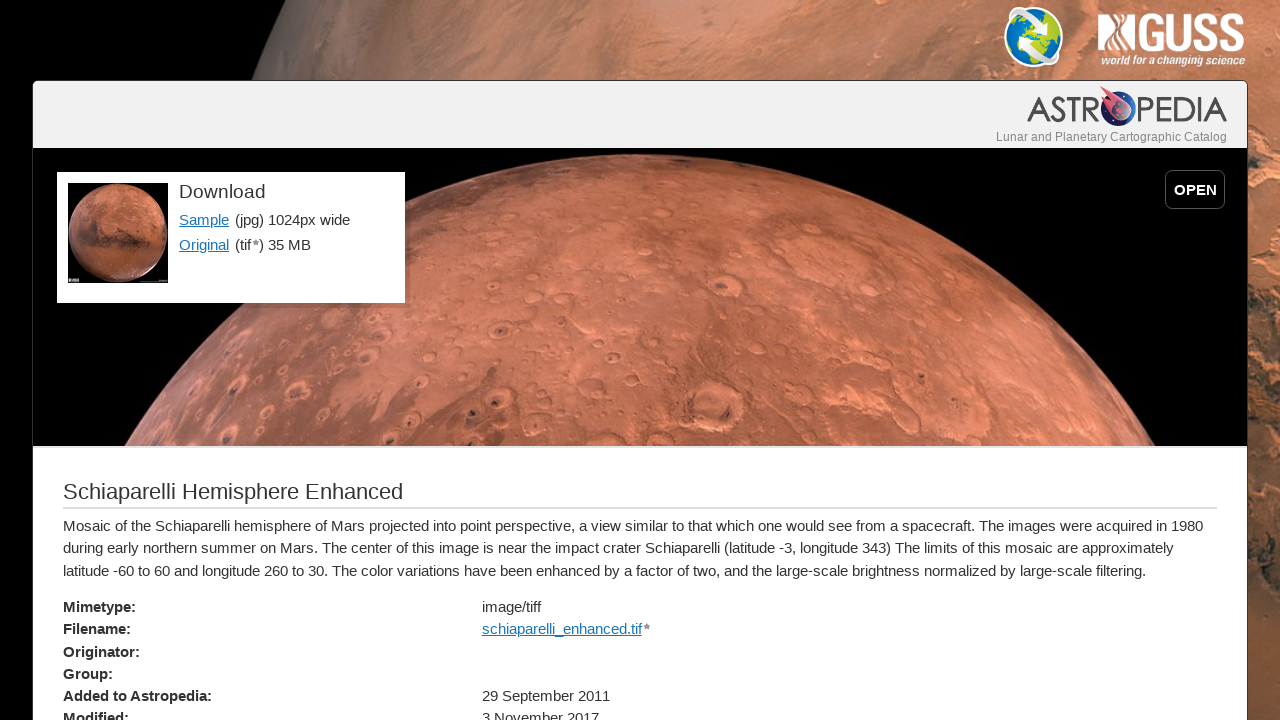

Sample link visible on hemisphere 2 detail page
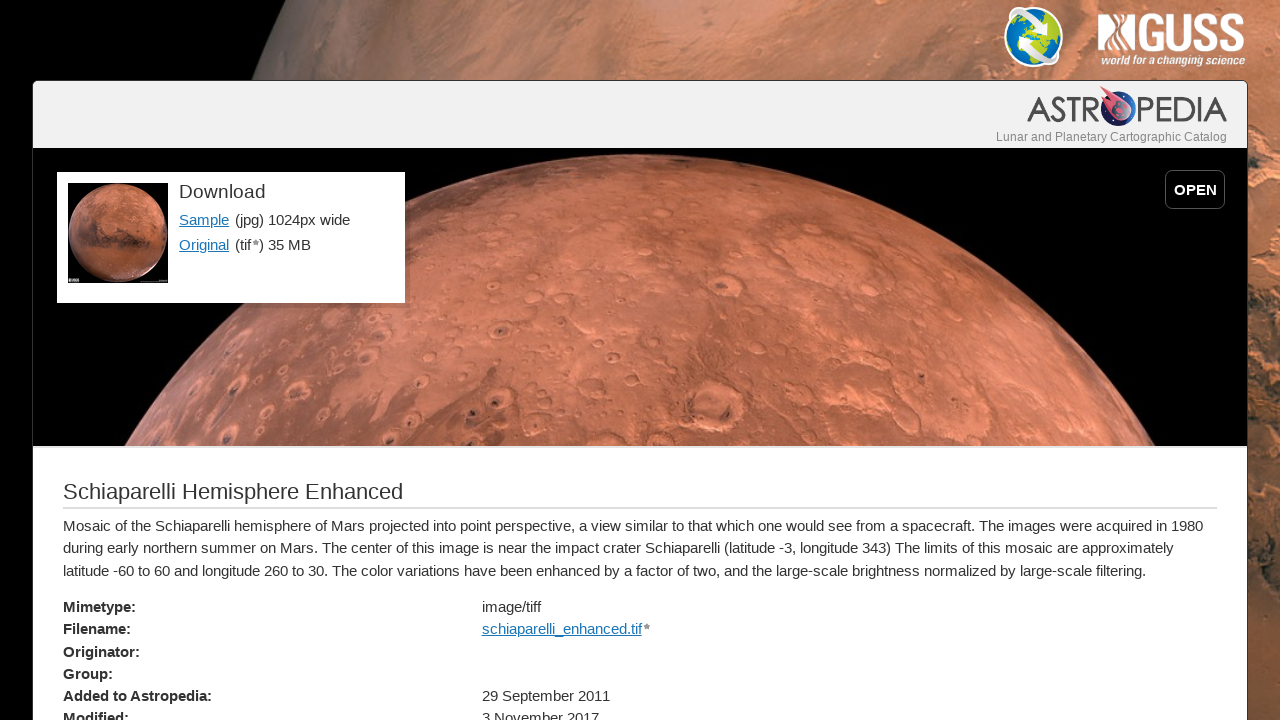

Navigated back to main gallery page from hemisphere 2
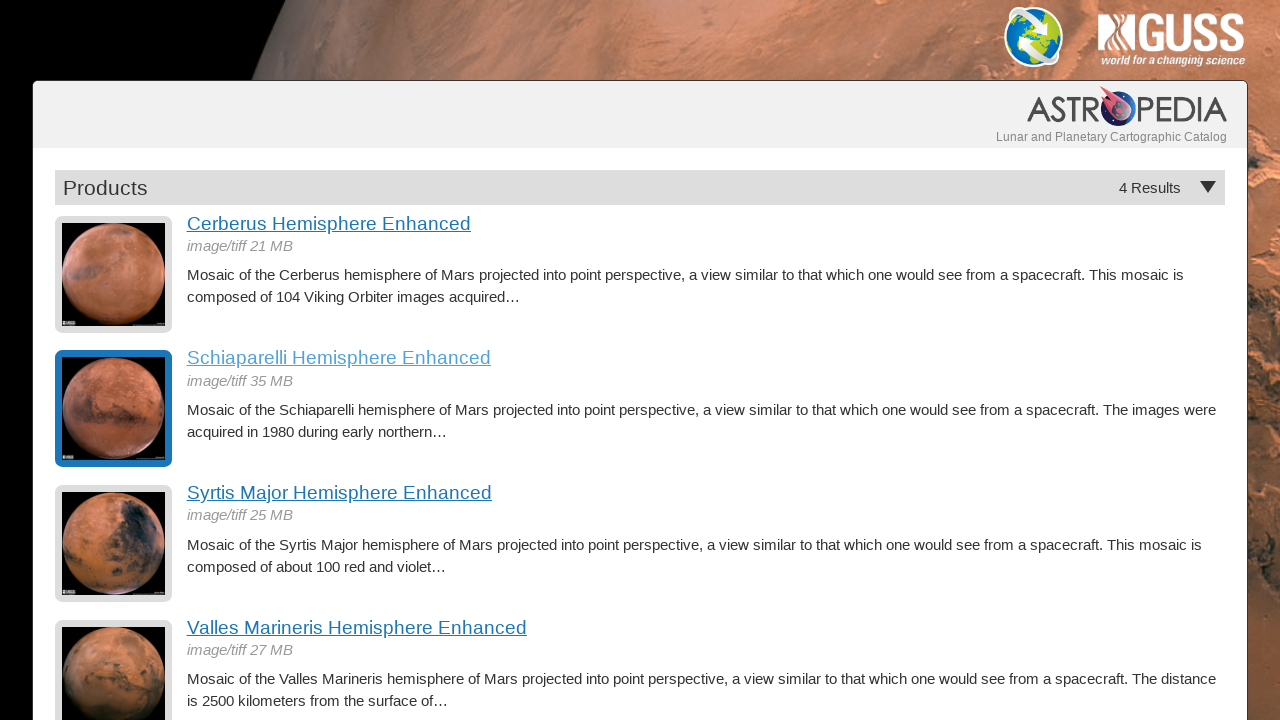

Main gallery page images reloaded and ready for next hemisphere
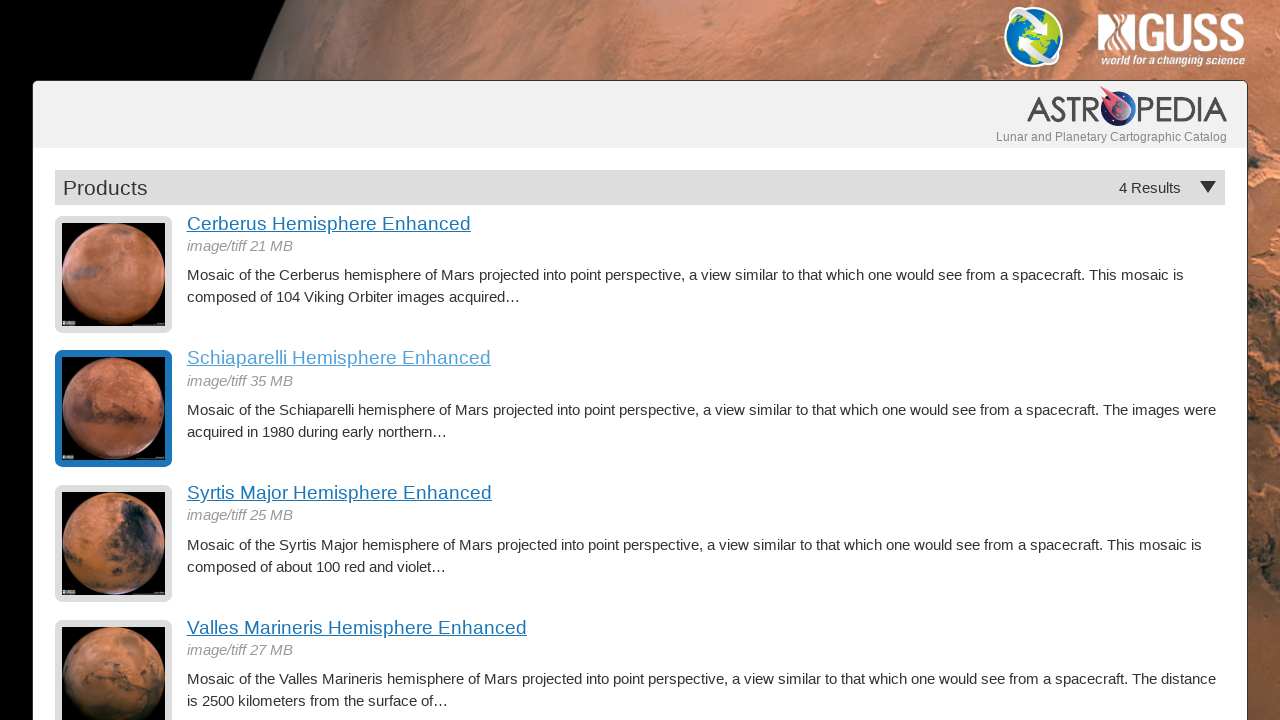

Clicked on hemisphere 3 thumbnail image at (114, 544) on a.product-item img >> nth=2
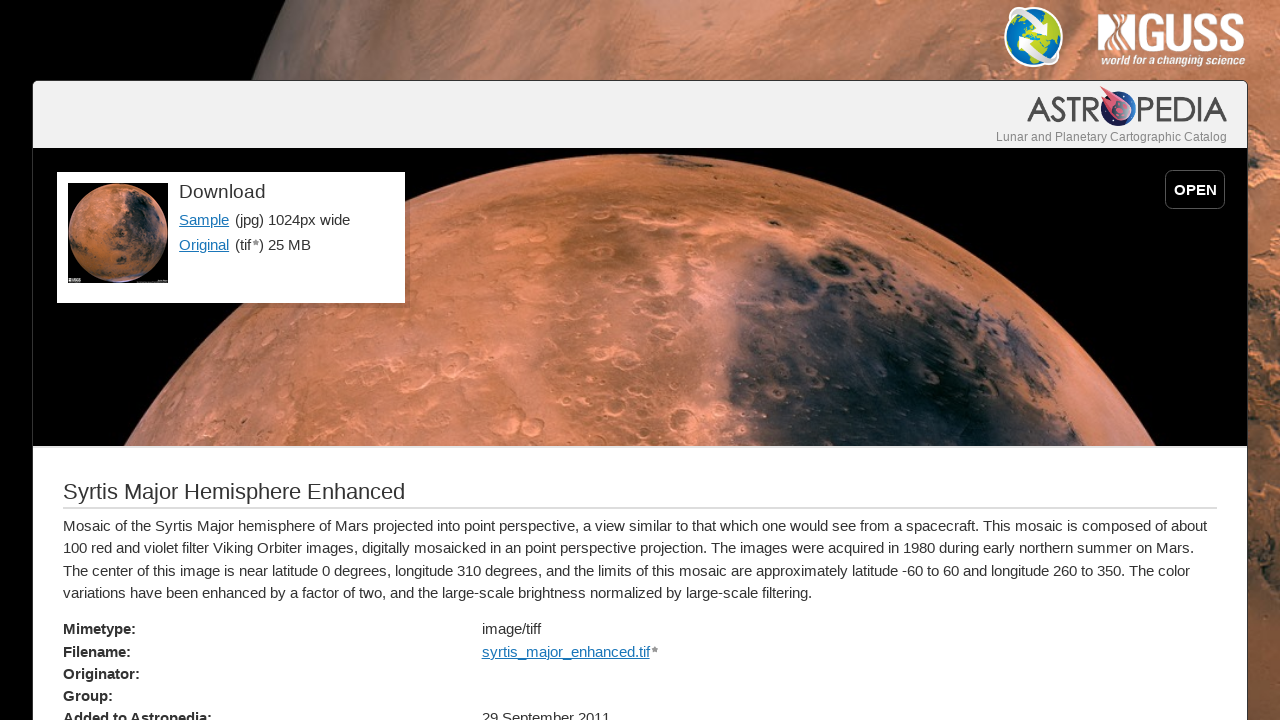

Hemisphere 3 detail page loaded with title
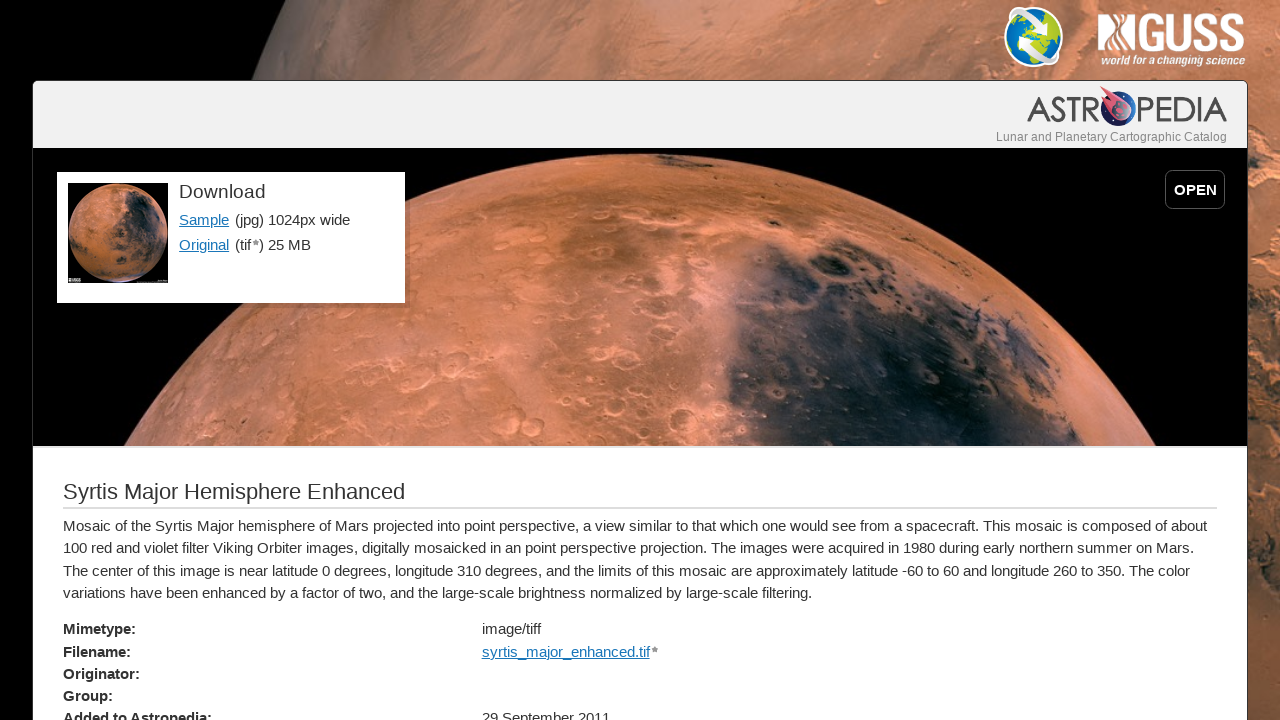

Sample link visible on hemisphere 3 detail page
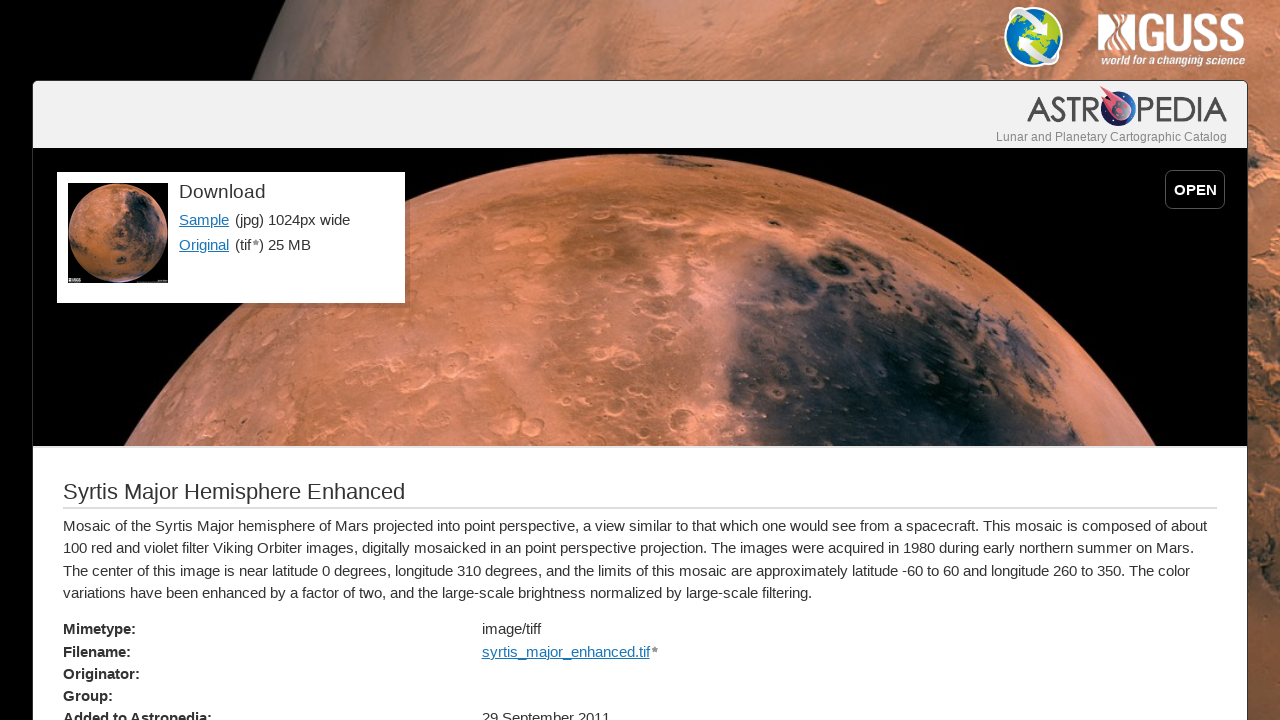

Navigated back to main gallery page from hemisphere 3
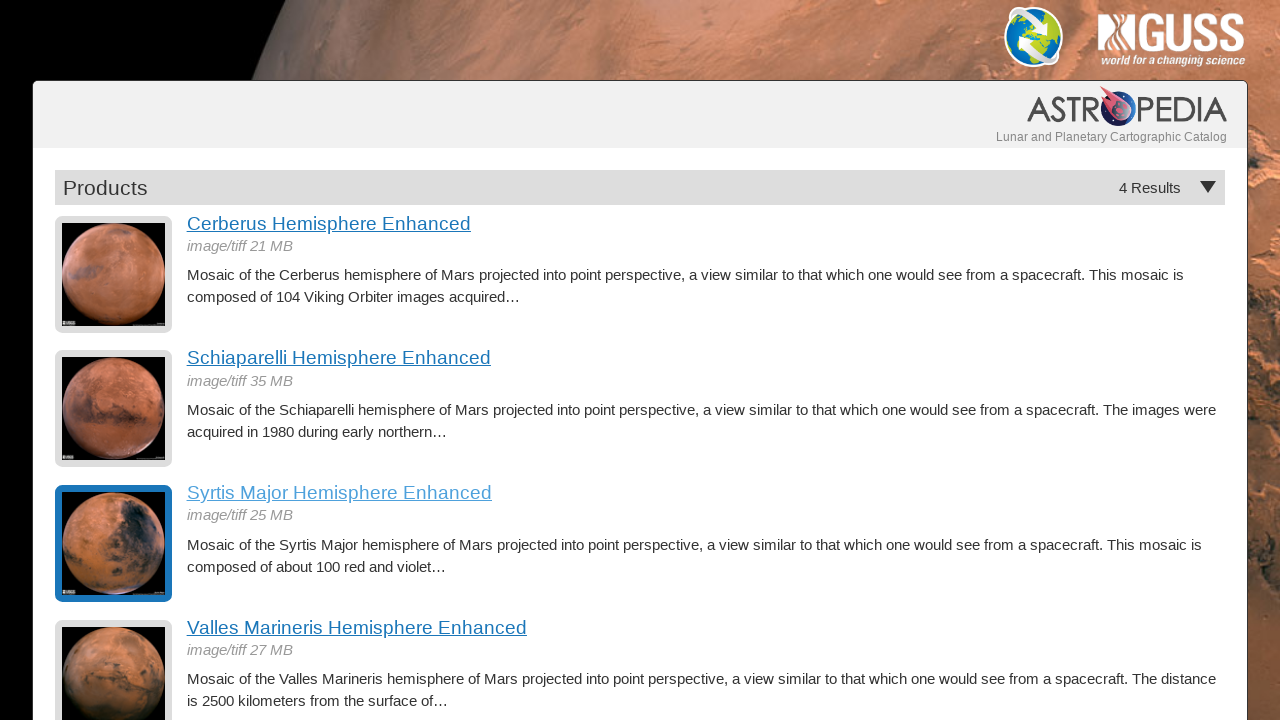

Main gallery page images reloaded and ready for next hemisphere
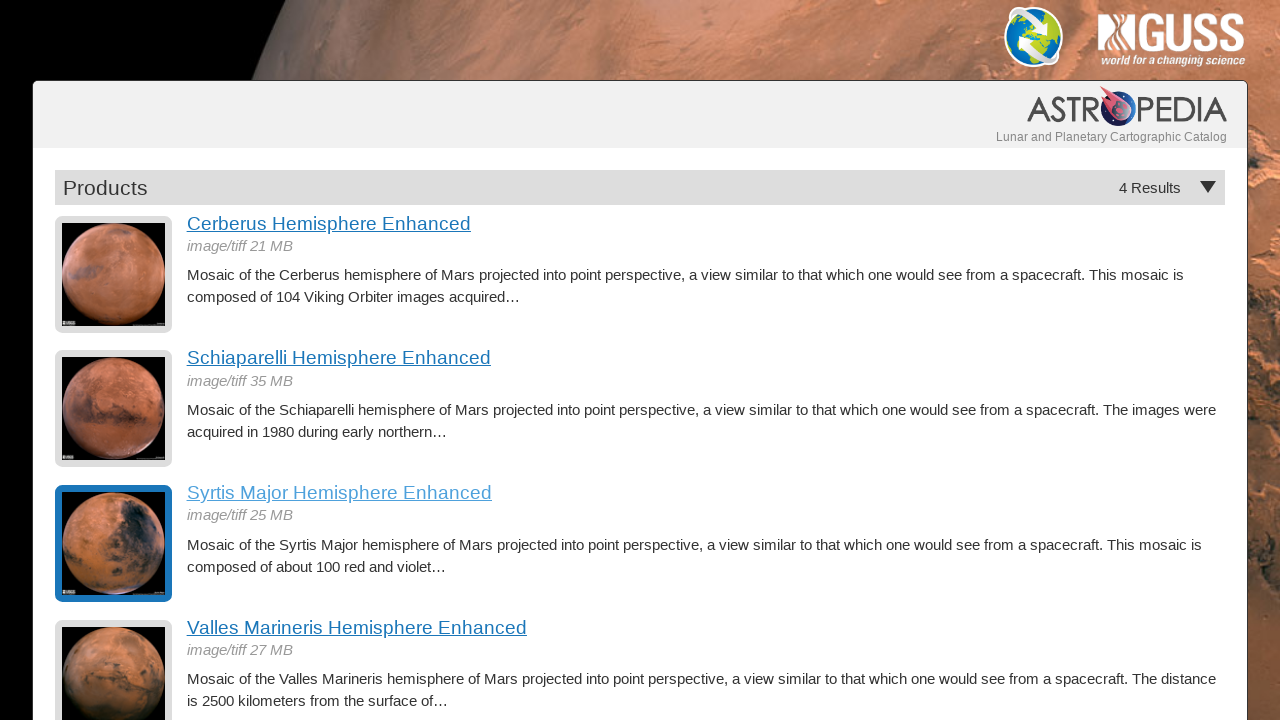

Clicked on hemisphere 4 thumbnail image at (114, 662) on a.product-item img >> nth=3
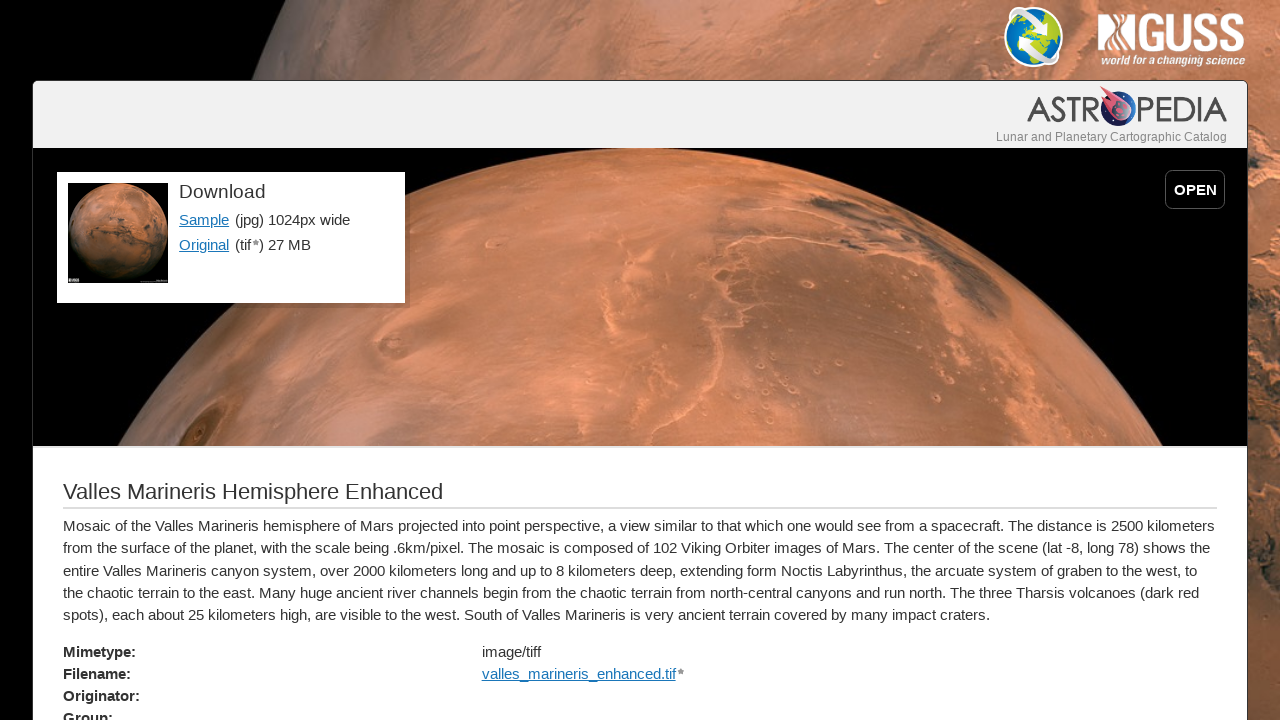

Hemisphere 4 detail page loaded with title
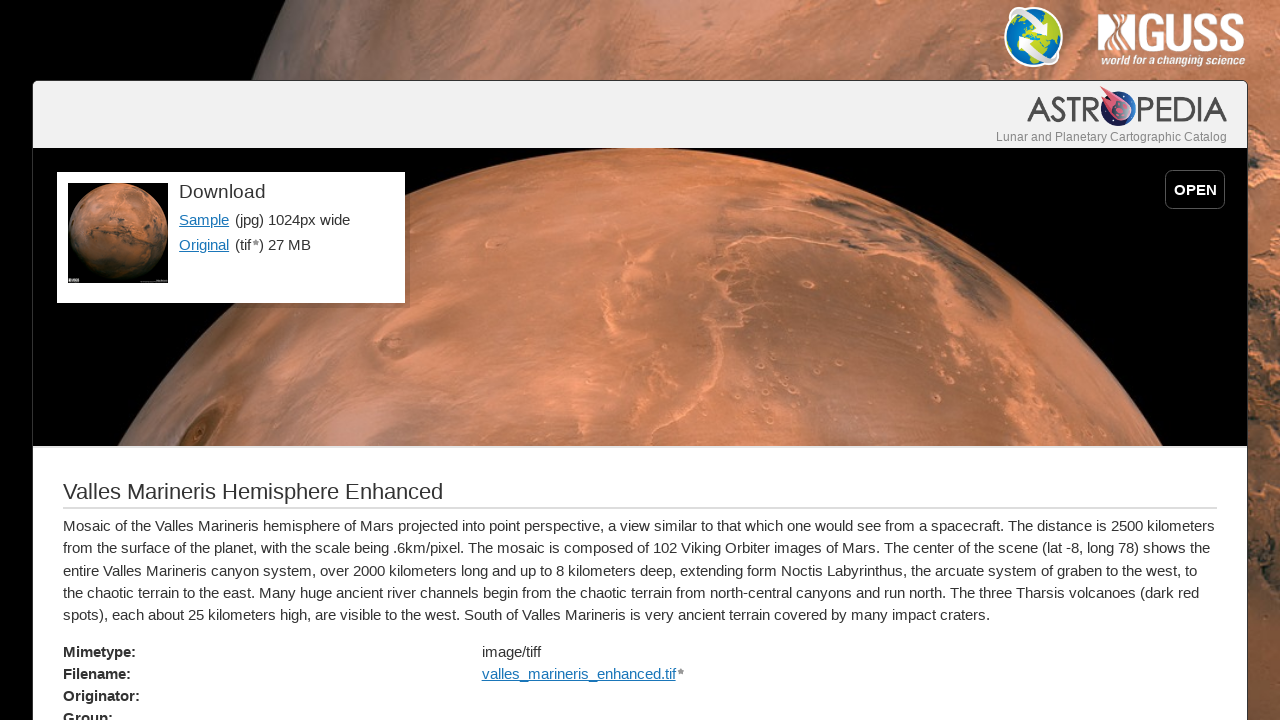

Sample link visible on hemisphere 4 detail page
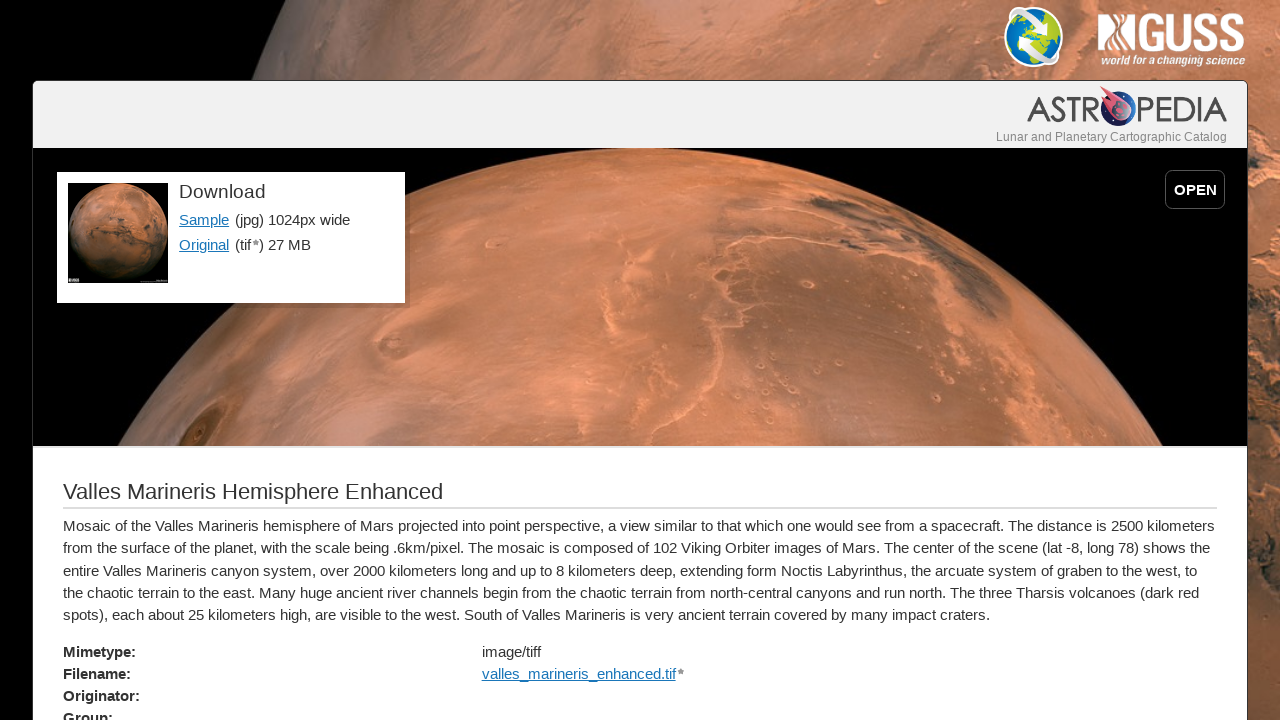

Navigated back to main gallery page from hemisphere 4
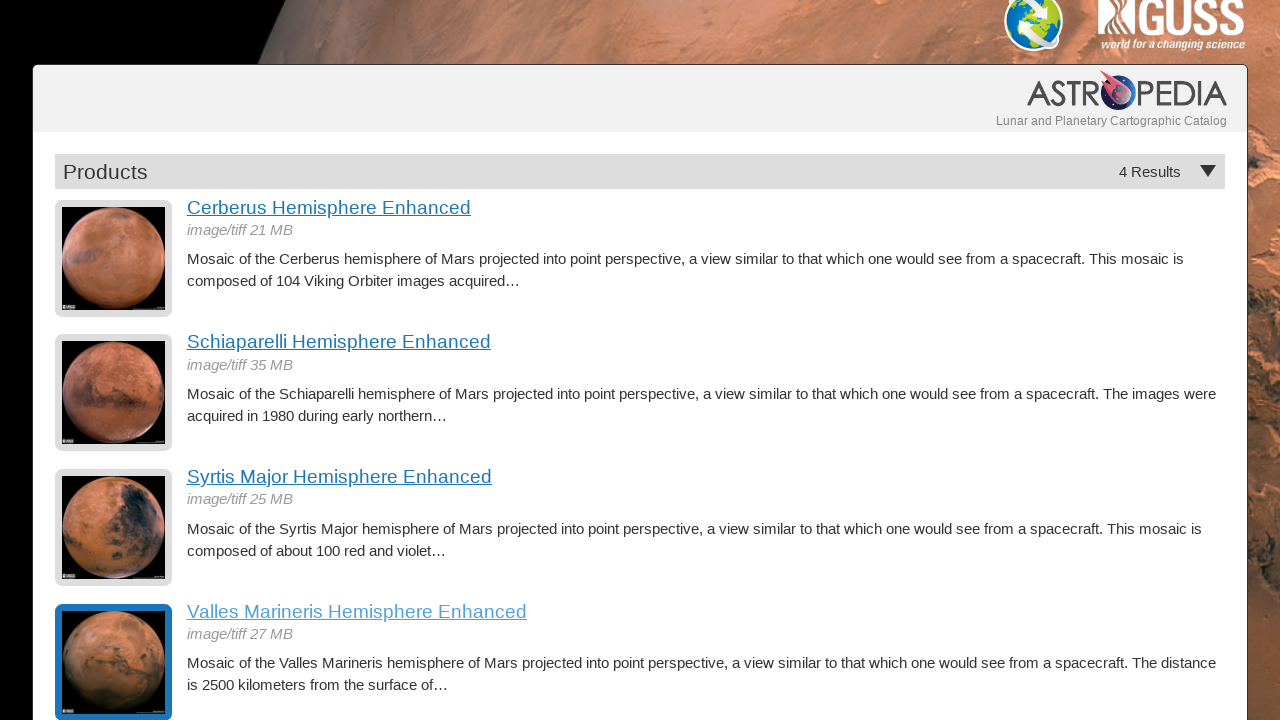

Main gallery page images reloaded and ready for next hemisphere
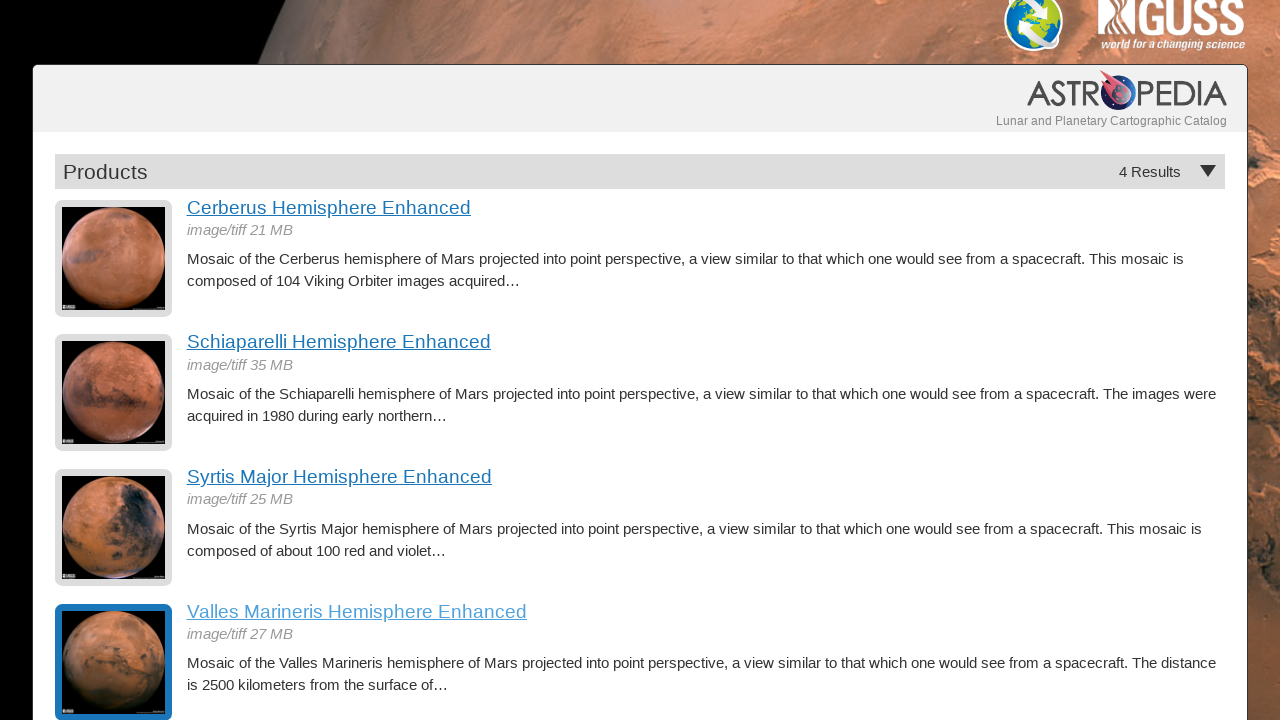

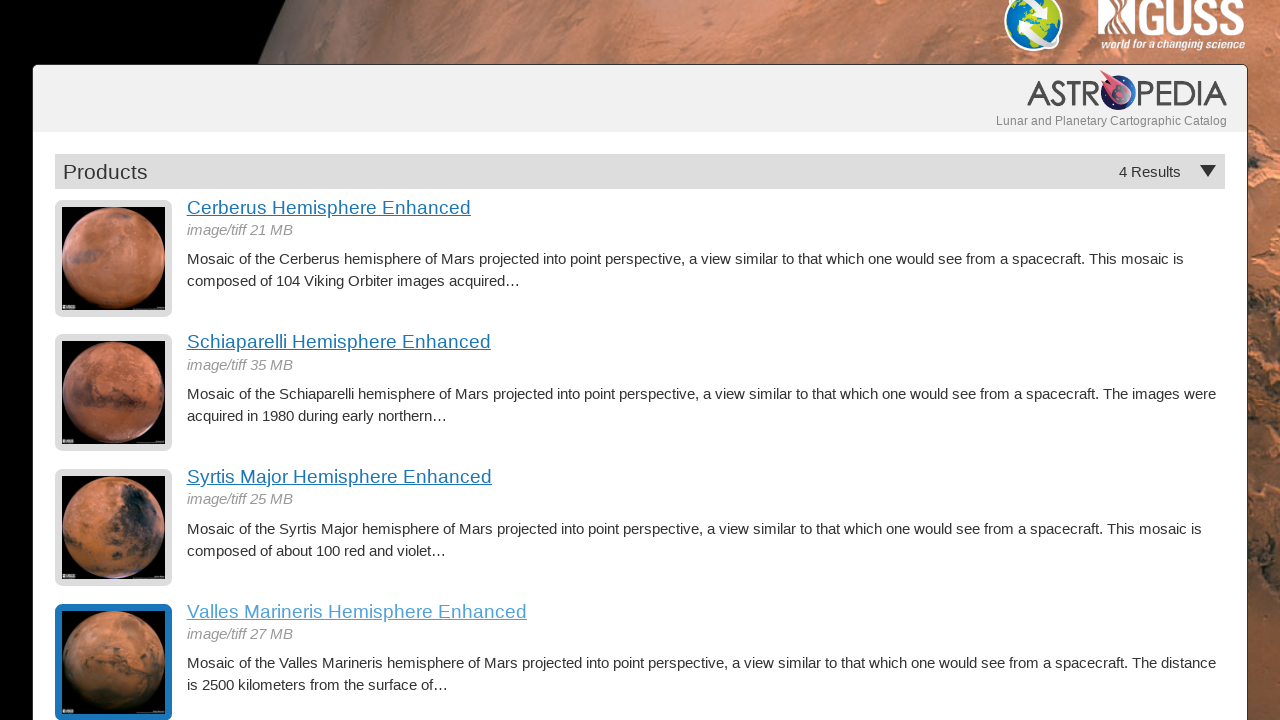